Navigates to the hovers demo page and locates the first user avatar element. The original test appears incomplete as it sets up for hover action but doesn't execute it.

Starting URL: http://theinternet.przyklady.javastart.pl/hovers

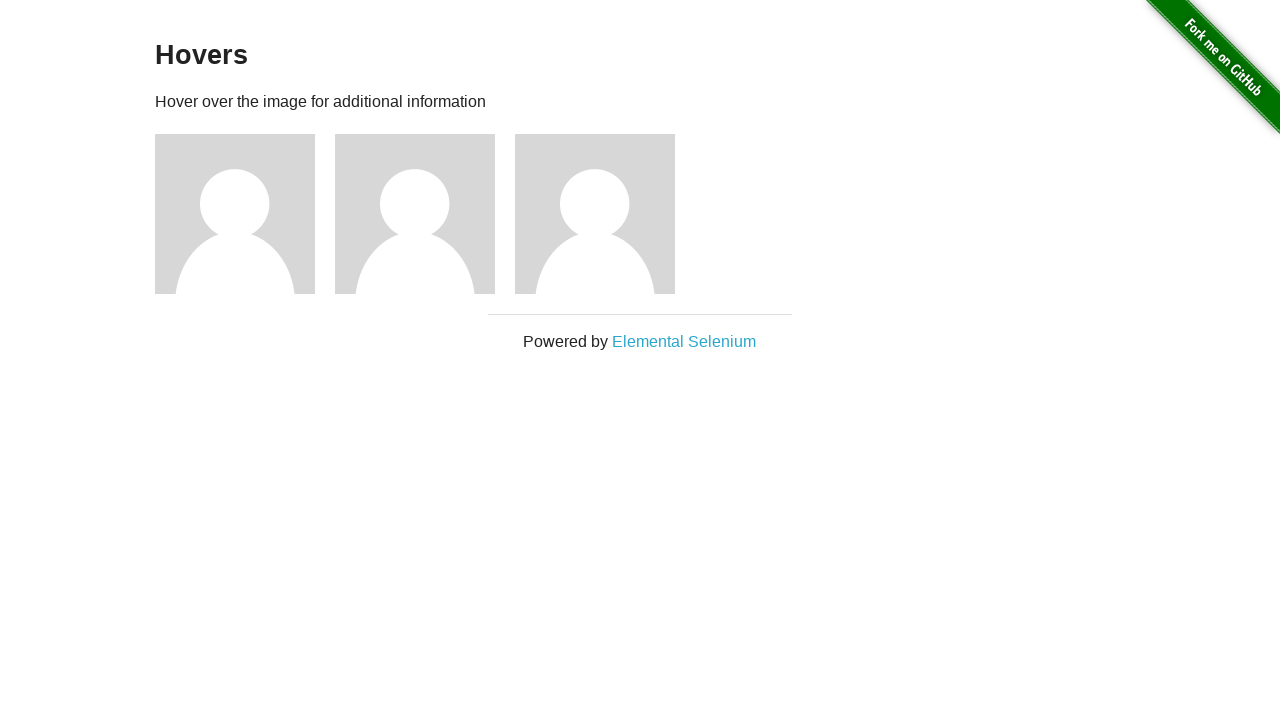

Waited for first user avatar element to be visible
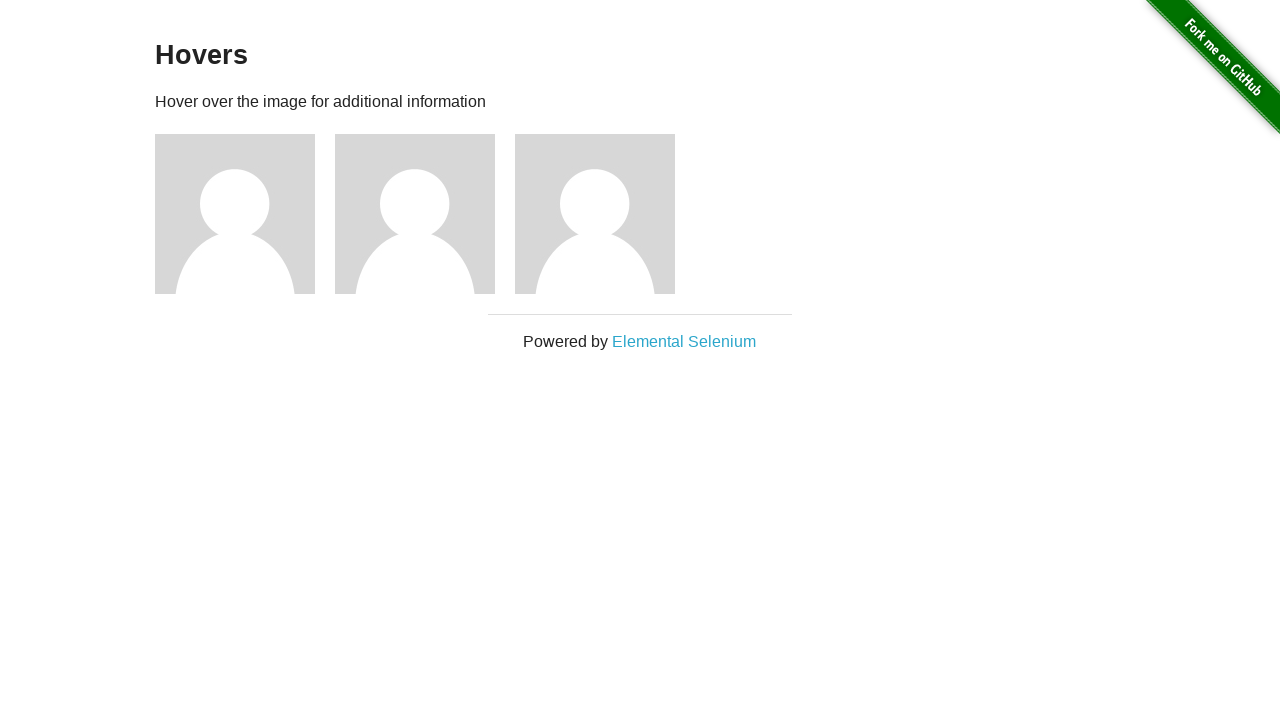

Hovered over the first user avatar at (235, 214) on xpath=//*[@id='content']/div/div[1]/img
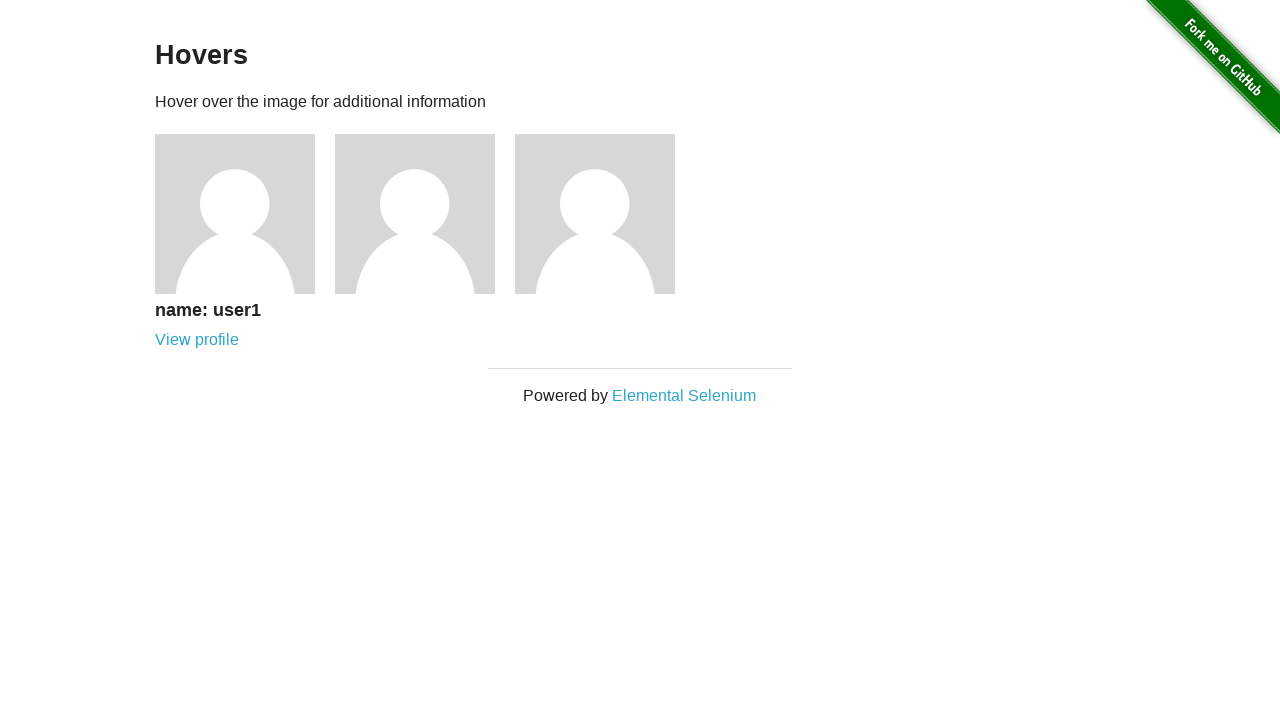

Waited for hover info to appear
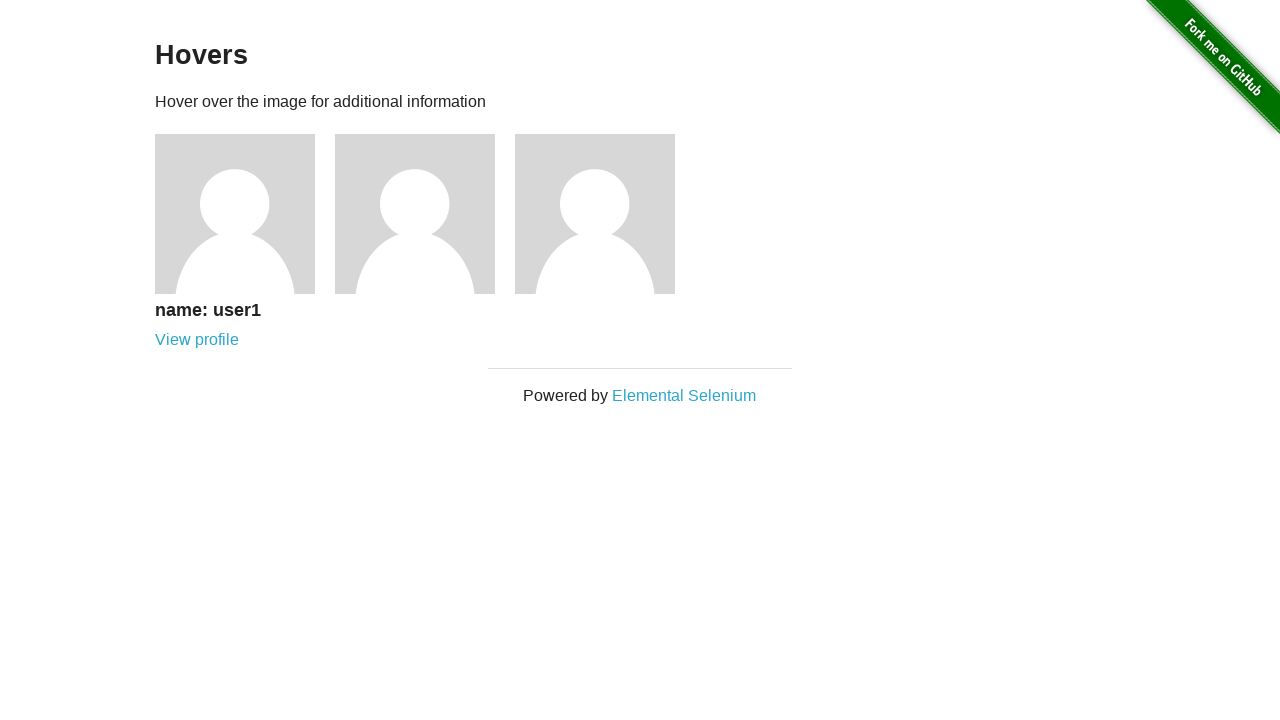

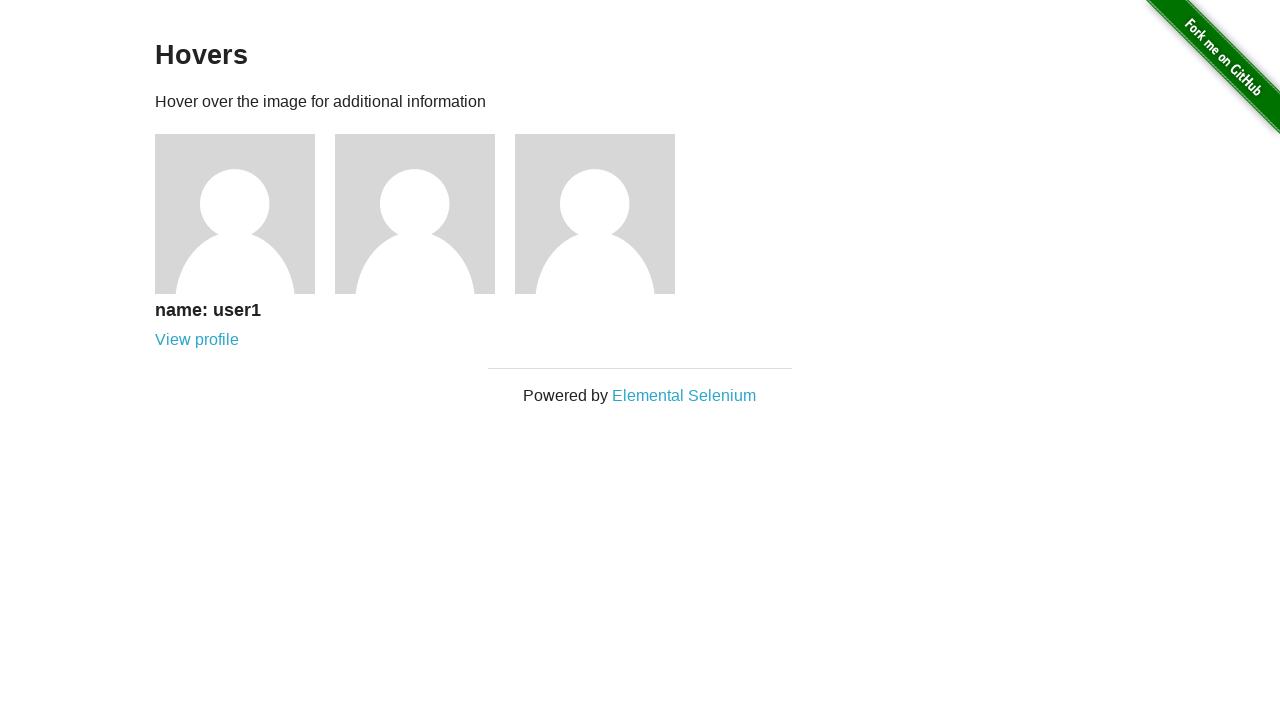